Tests dynamic controls by removing and re-adding a checkbox element

Starting URL: https://the-internet.herokuapp.com/

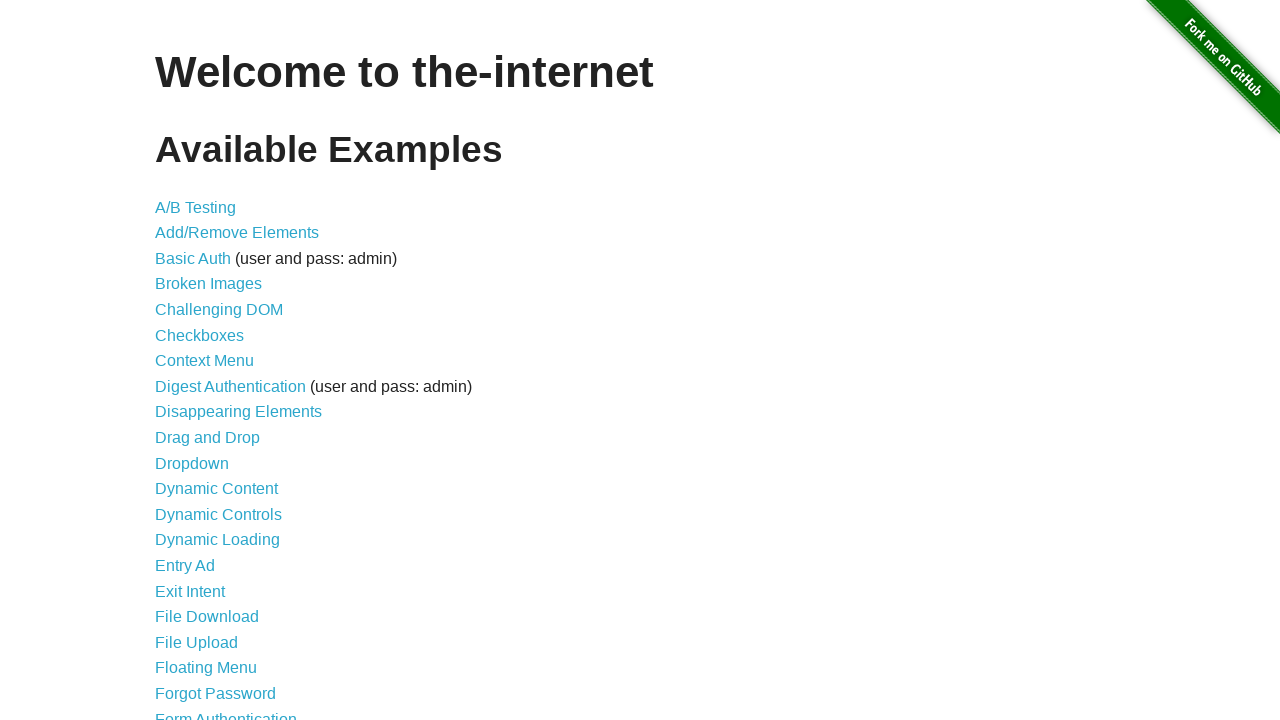

Clicked 'Dynamic Controls' link to navigate to the test page at (218, 514) on internal:role=link[name="Dynamic Controls"i]
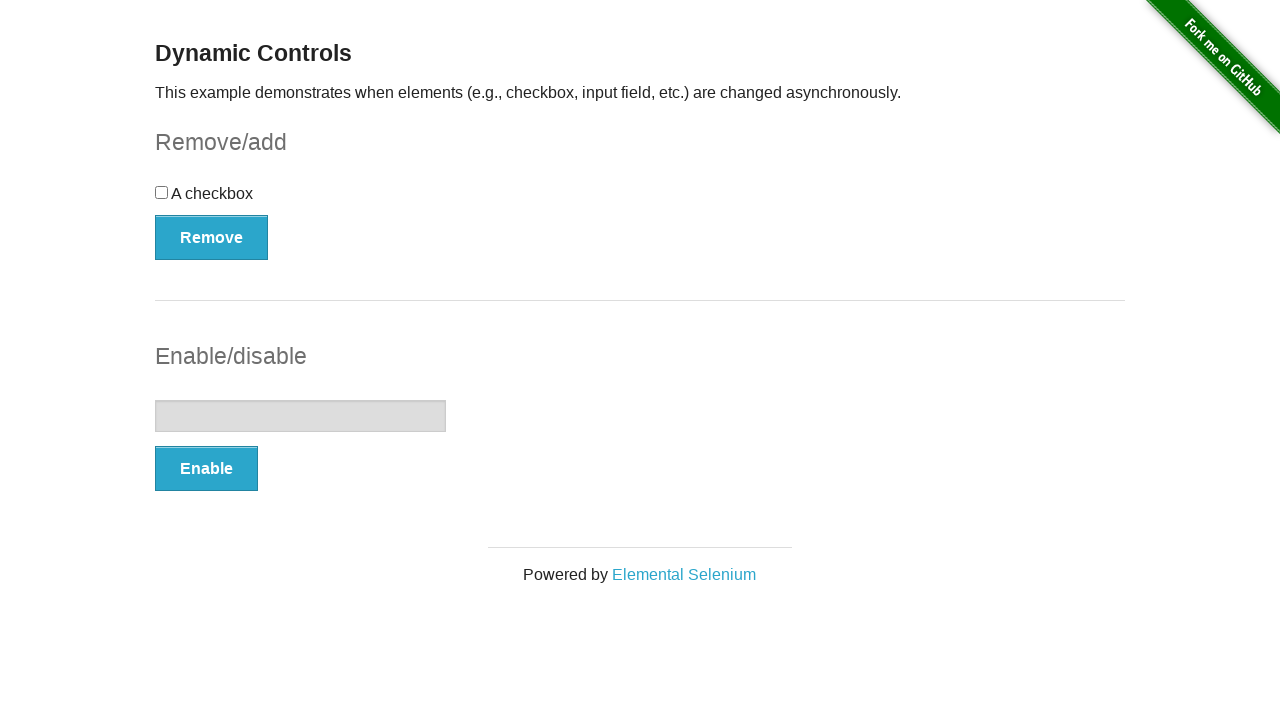

Clicked 'Remove' button to remove the checkbox at (212, 237) on internal:role=button[name="Remove"i]
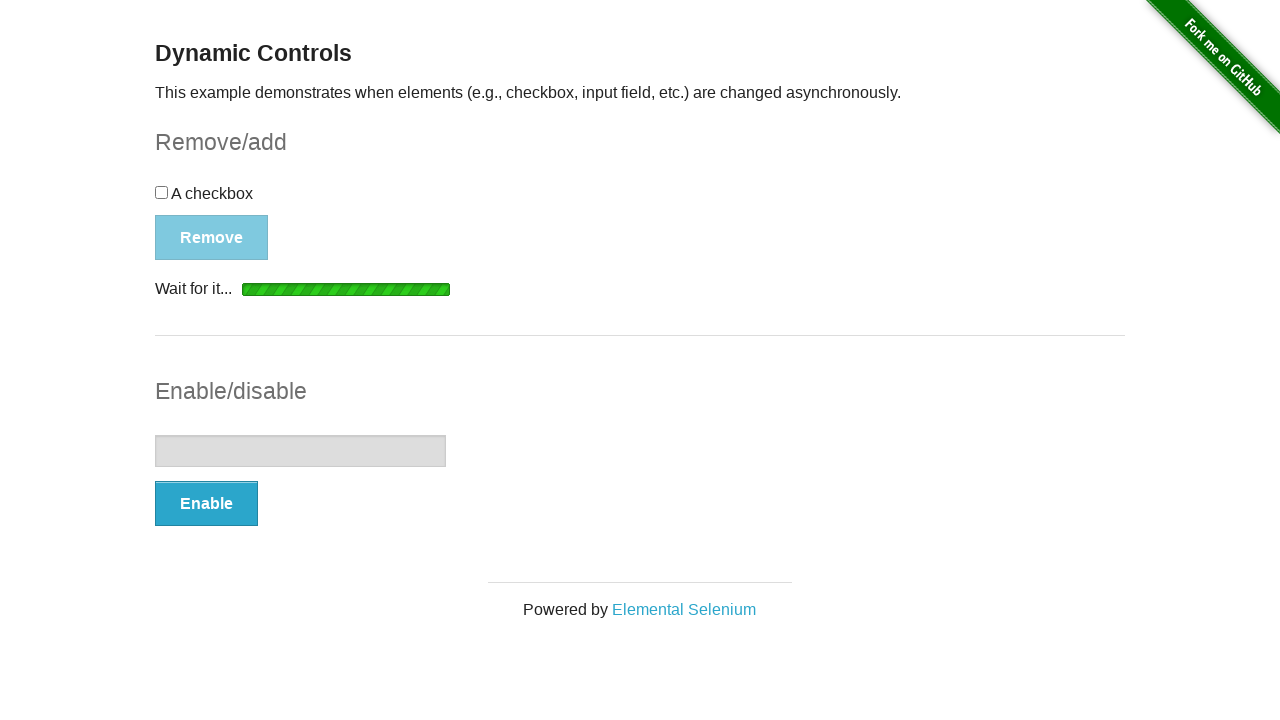

Waited for 'Add' button to become visible after removal
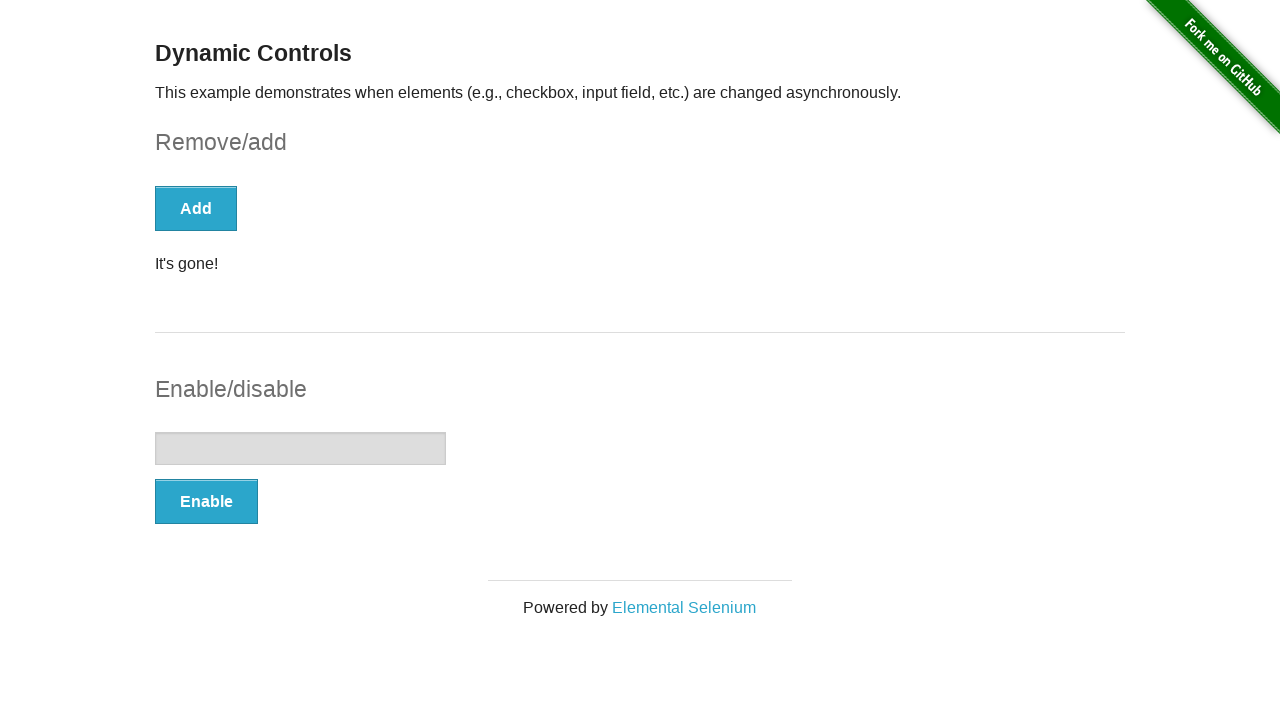

Verified that checkbox count is 0 (checkbox was removed)
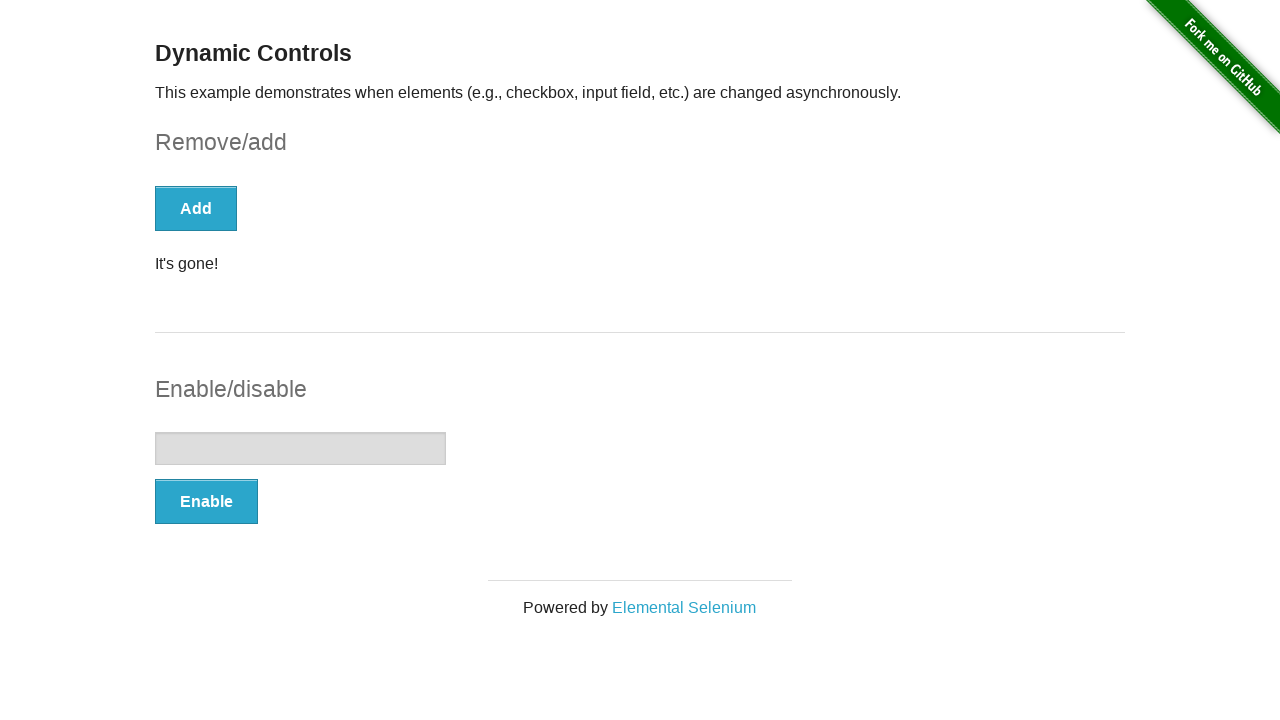

Clicked 'Add' button to re-add the checkbox at (196, 208) on internal:role=button[name="Add"i]
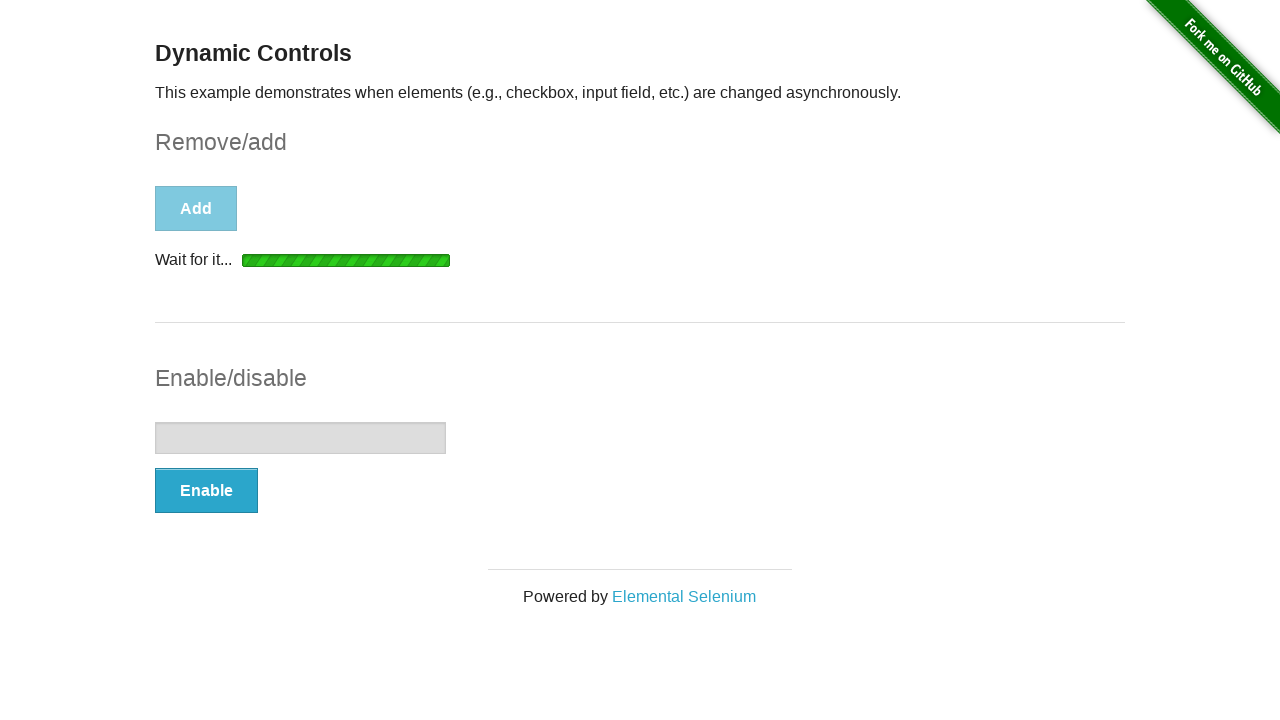

Waited for 'Remove' button to become visible after adding checkbox back
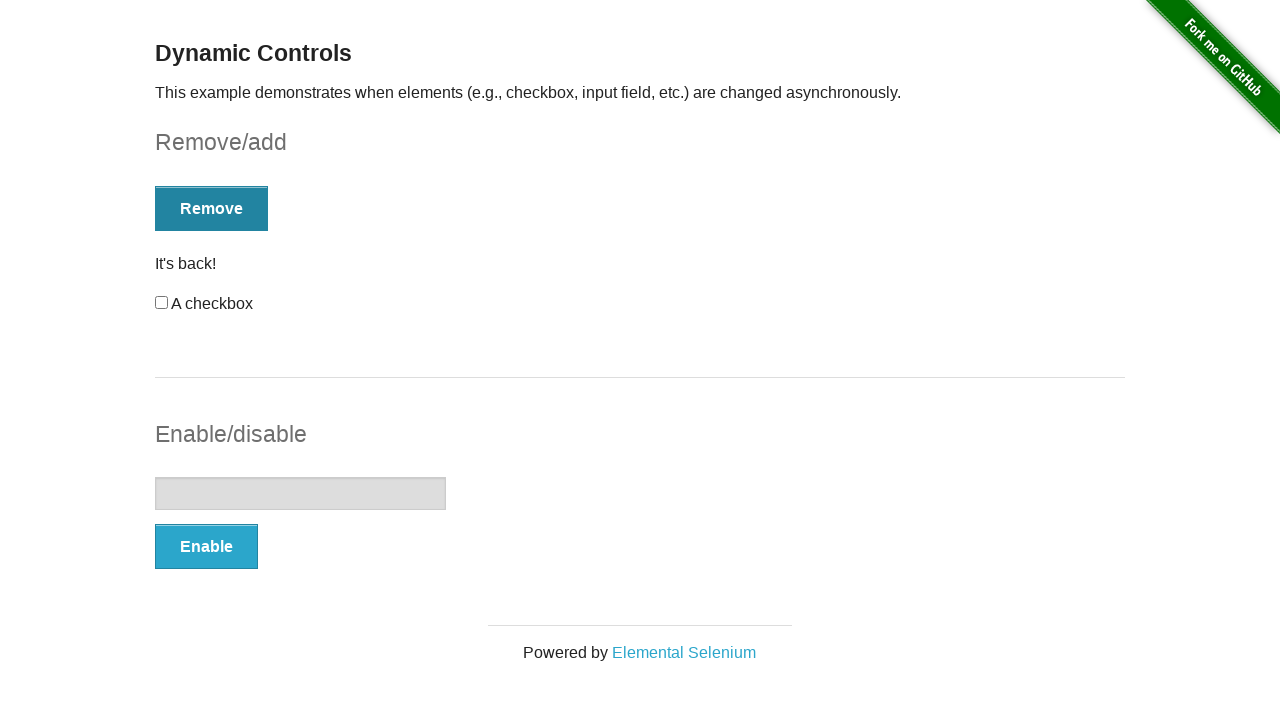

Verified that checkbox count is 1 (checkbox was successfully re-added)
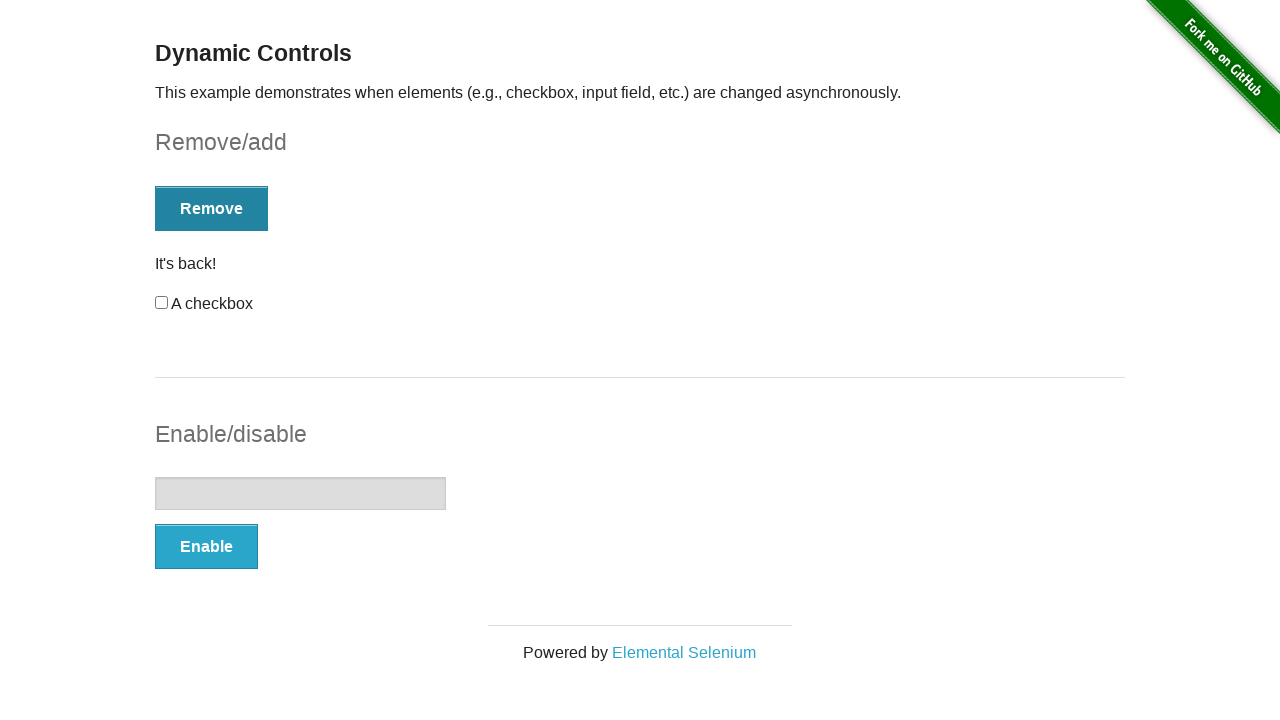

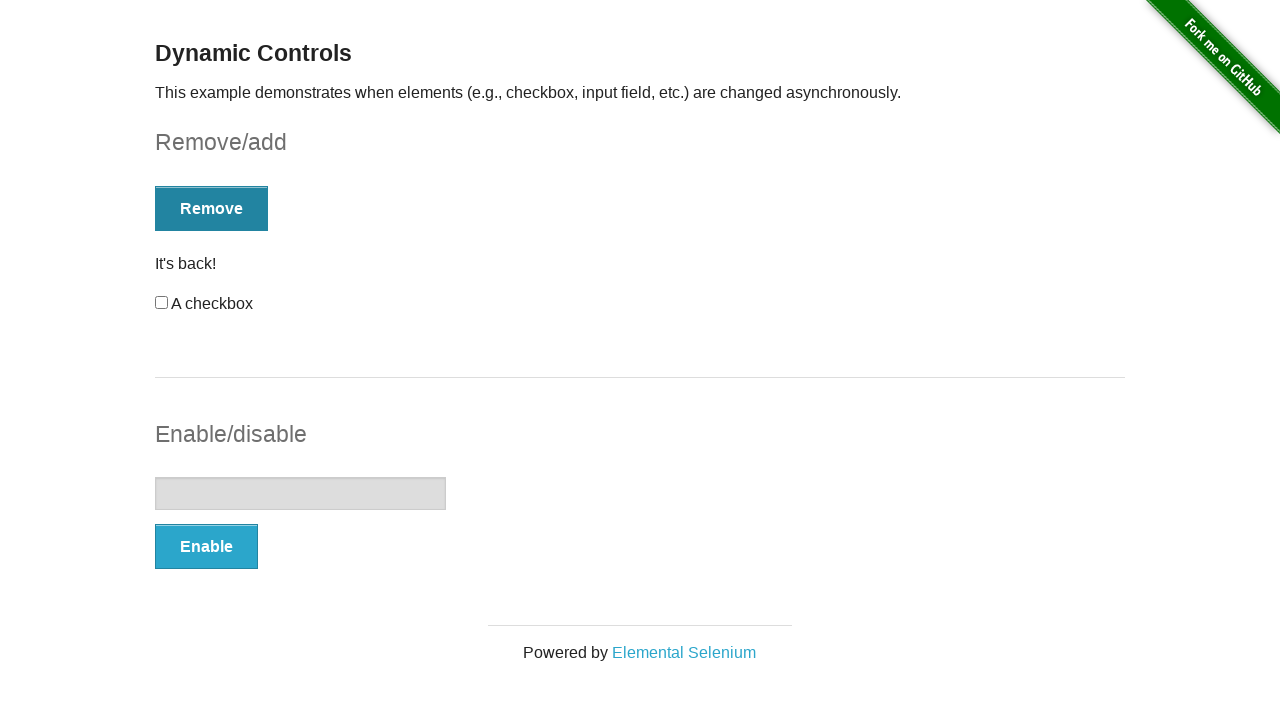